Tests radio button functionality by selecting the "по № карты для медобслуживания" option

Starting URL: http://212.98.182.231:8028/ticket

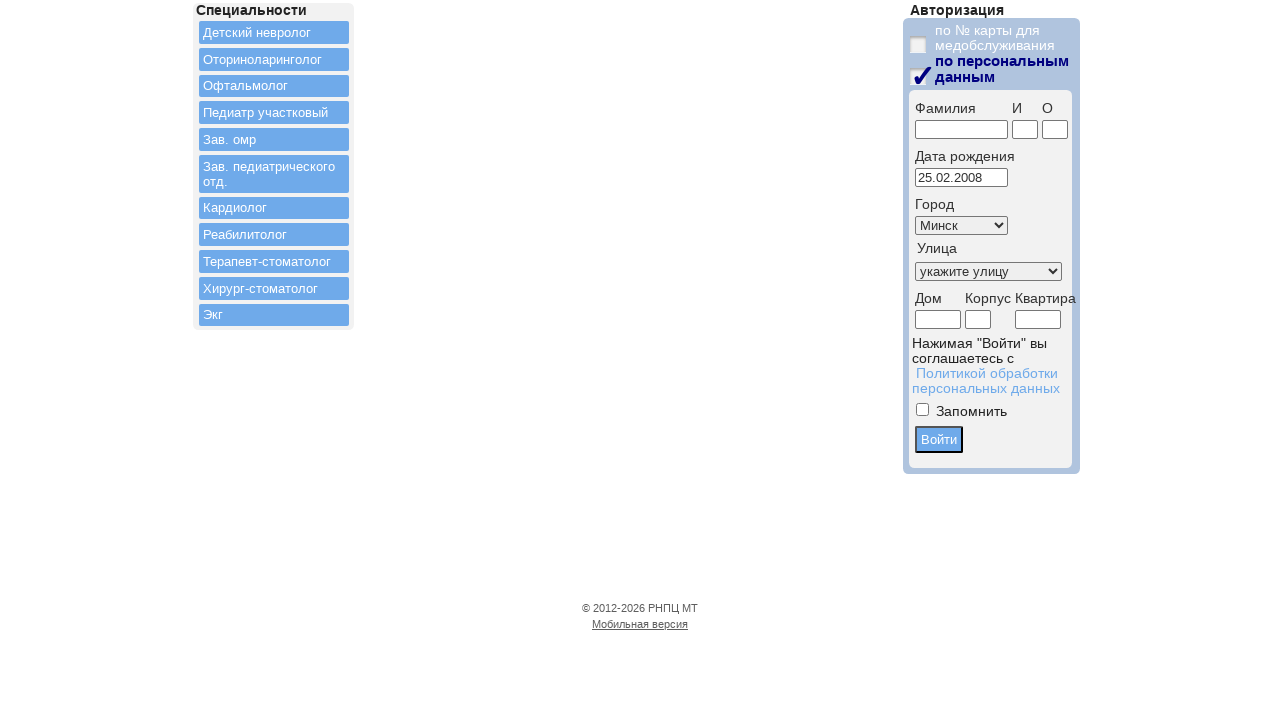

Clicked radio button 'по № карты для медобслуживания' at (993, 38) on #sw1
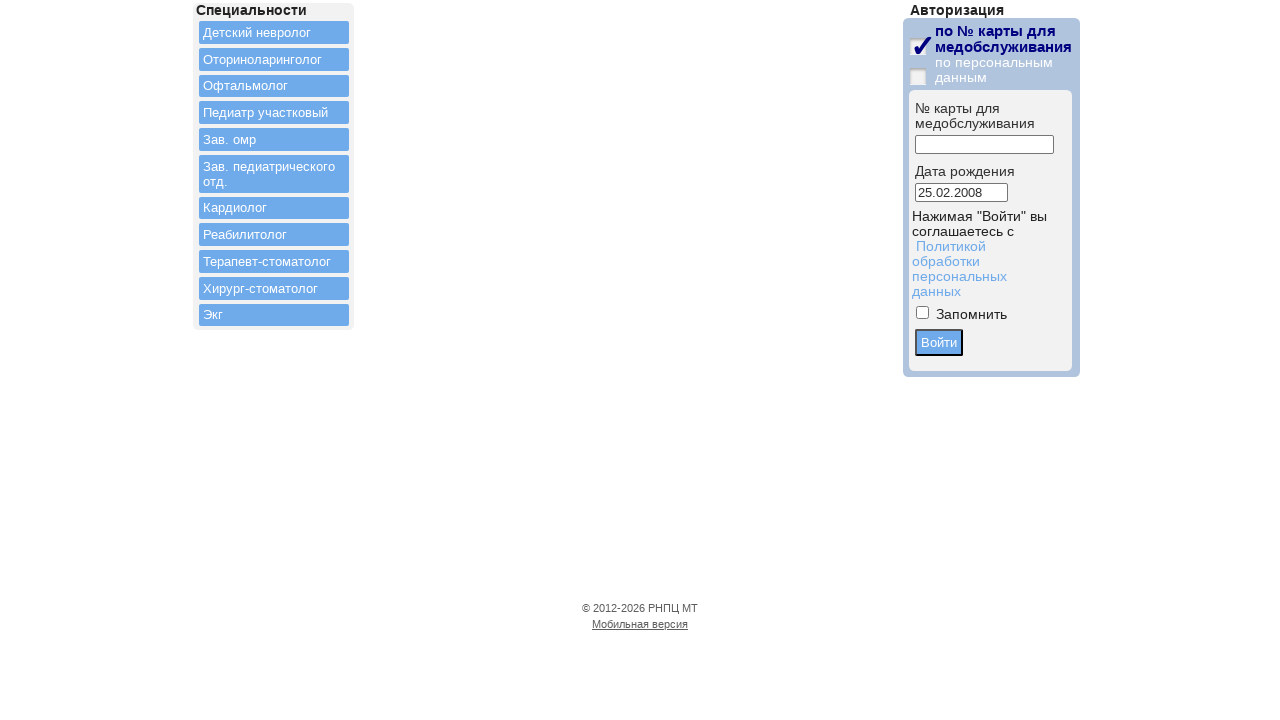

Waited 2000ms for radio button selection to complete
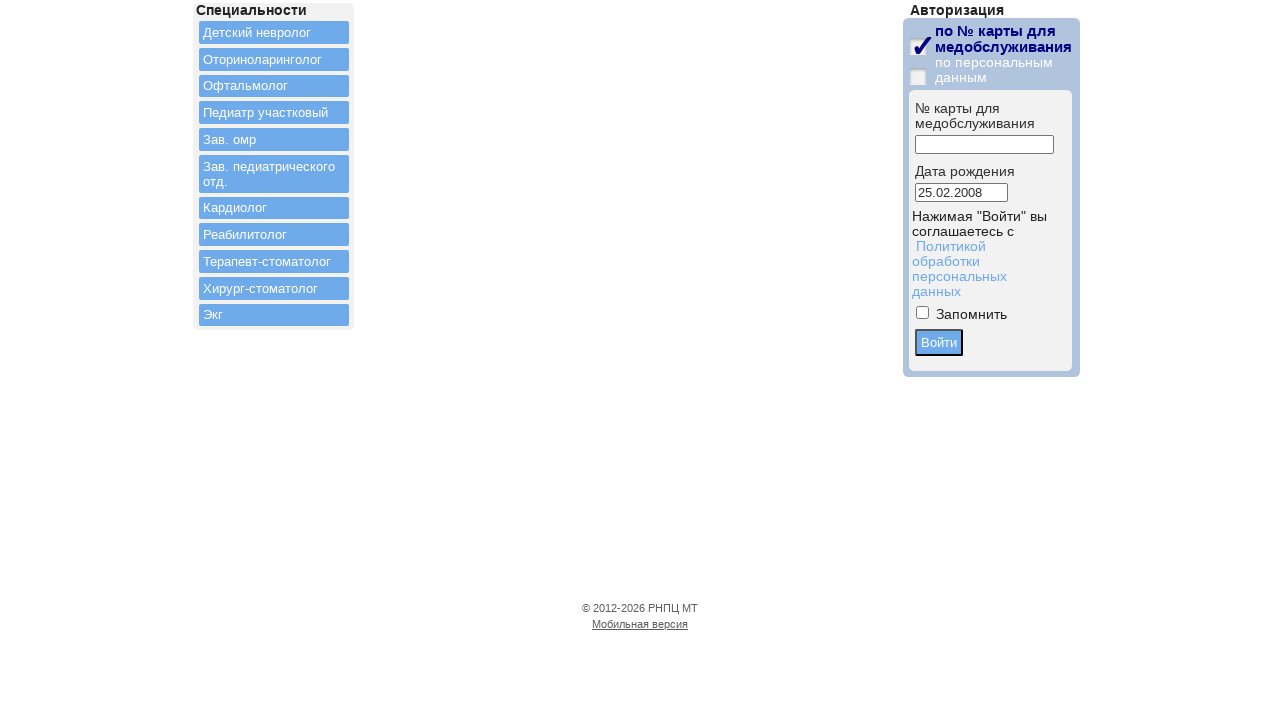

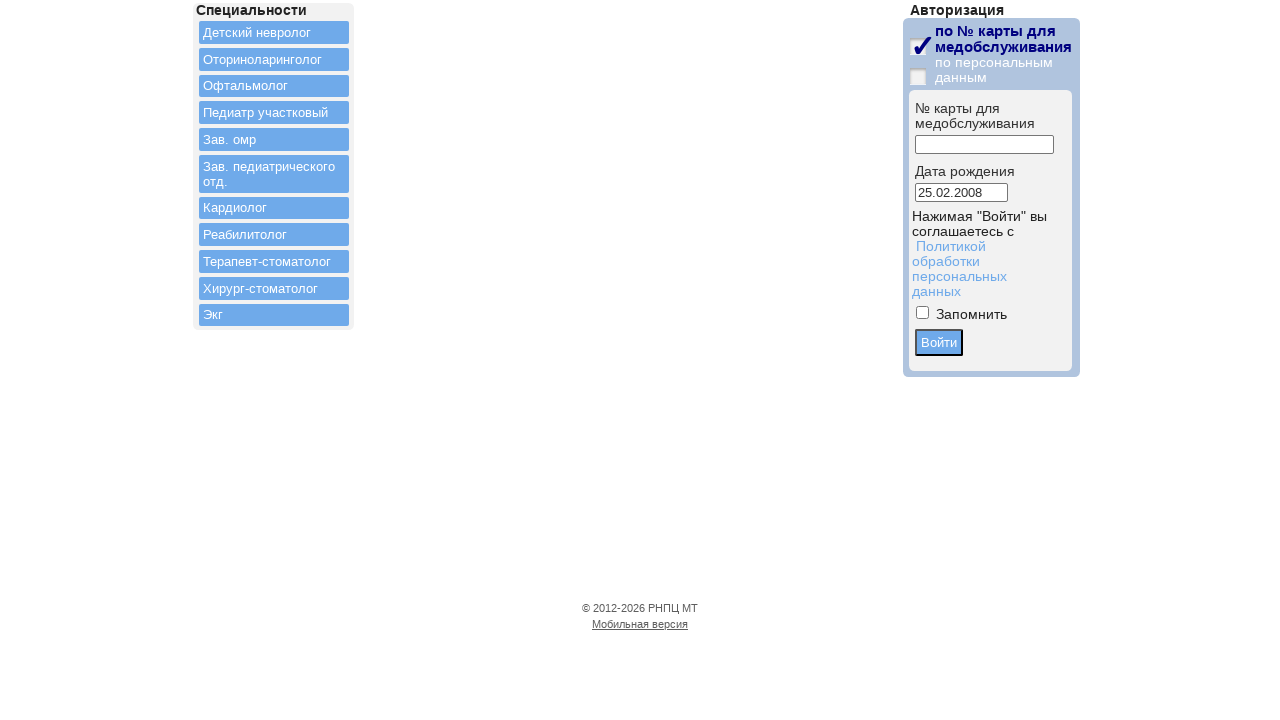